Tests clicking a link using locator filtering, scrolling into view before clicking

Starting URL: https://the-internet.herokuapp.com/

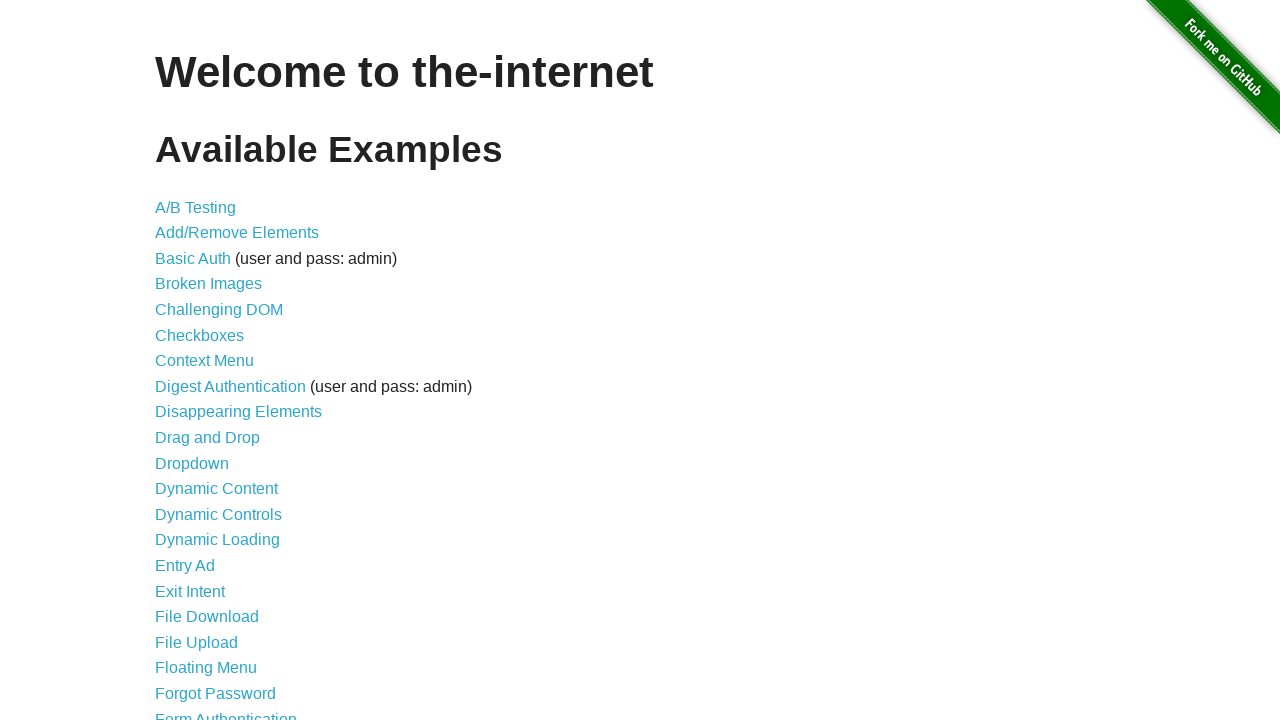

Located link with text 'Elemental' using filter
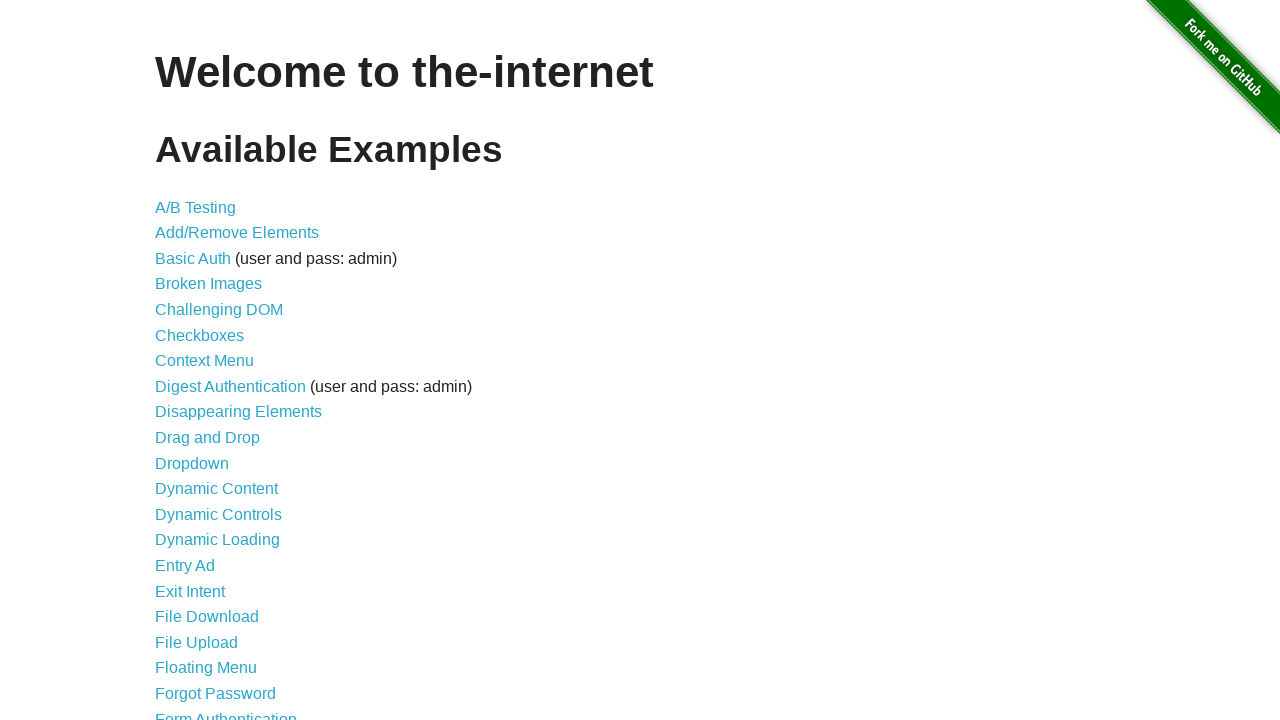

Scrolled 'Elemental' link into view
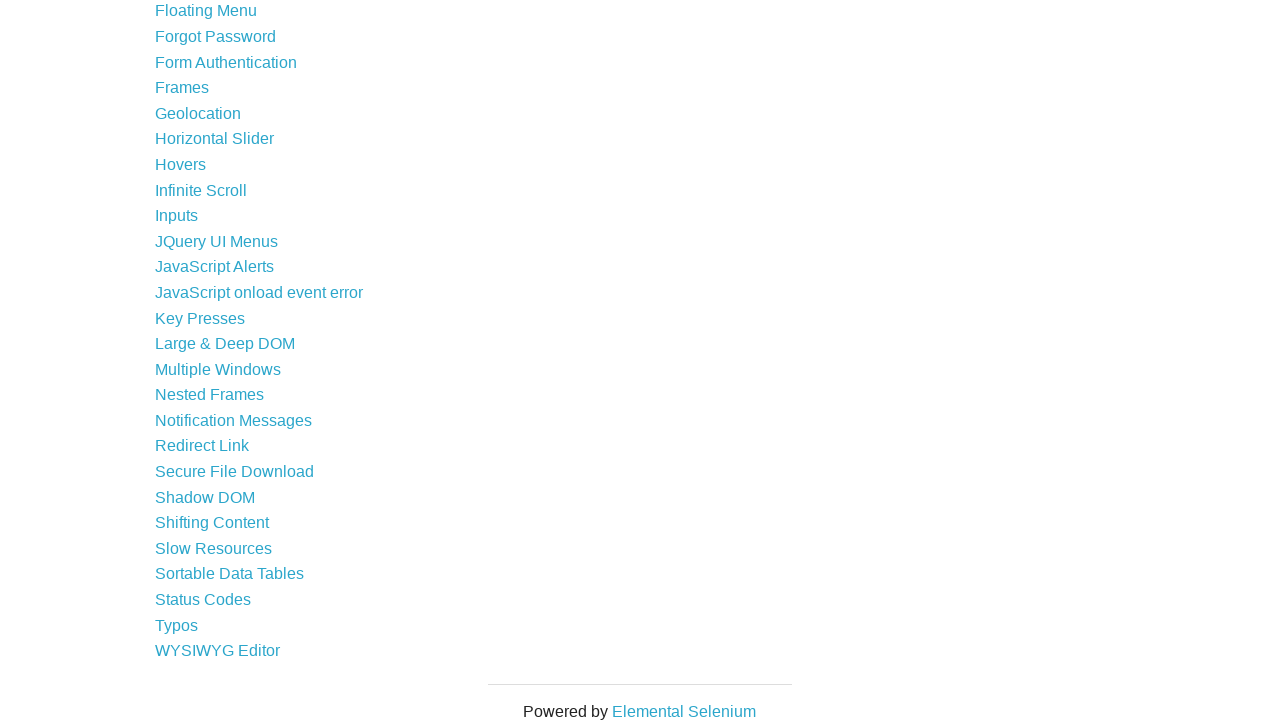

Clicked 'Elemental' link at (684, 711) on a >> internal:has-text="Elemental"i
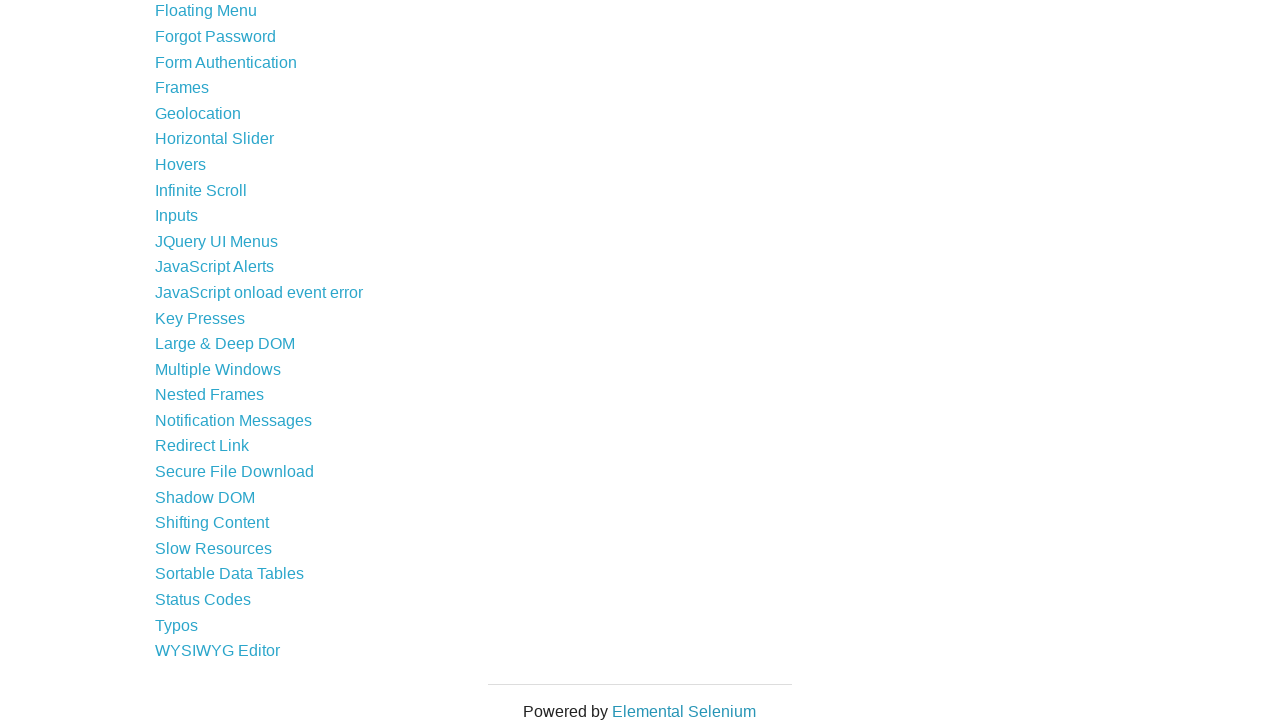

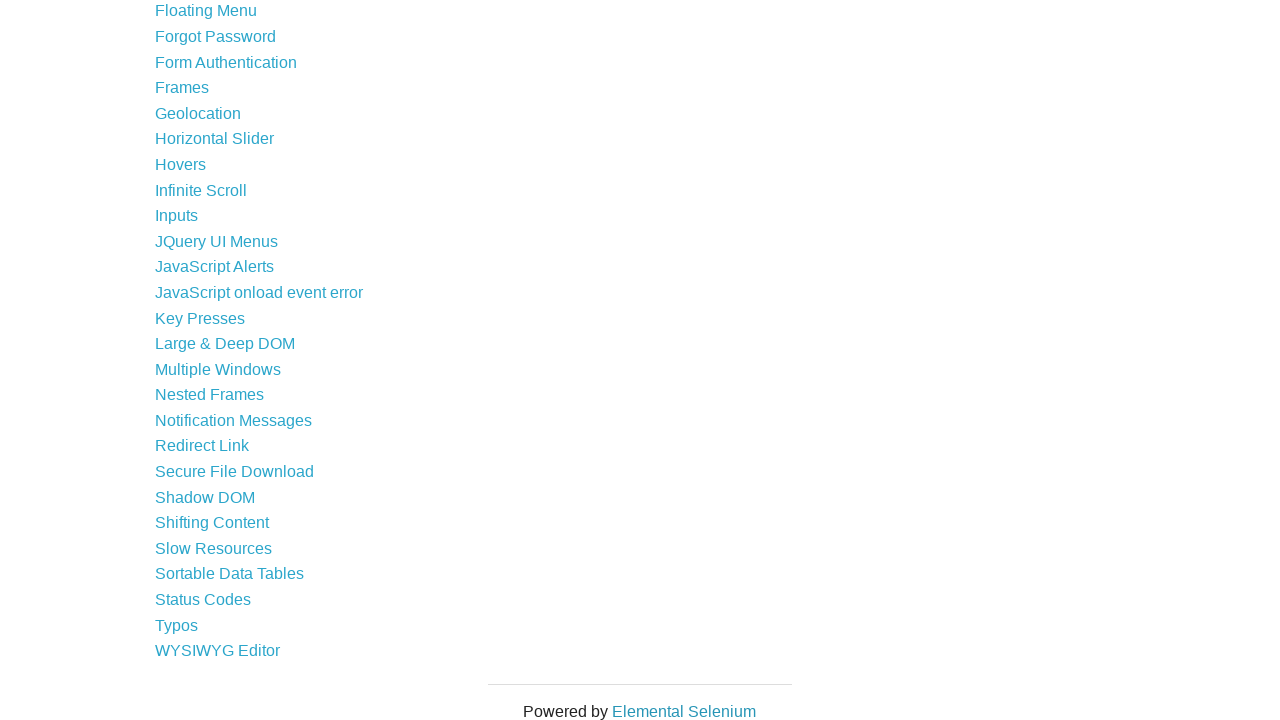